Tests radio button functionality by clicking Yes and Impressive radio buttons and verifying the selection messages

Starting URL: https://demoqa.com/elements

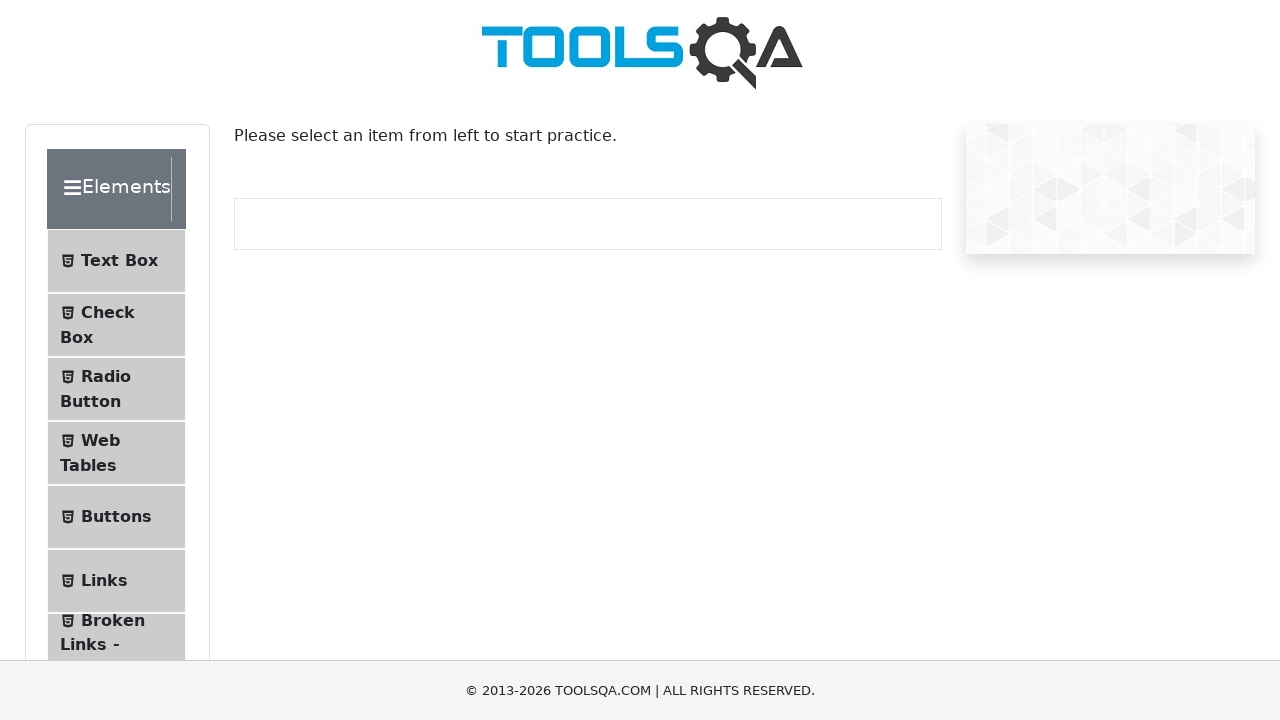

Clicked on Radio Button menu item at (116, 389) on xpath=//*[@id='item-2']
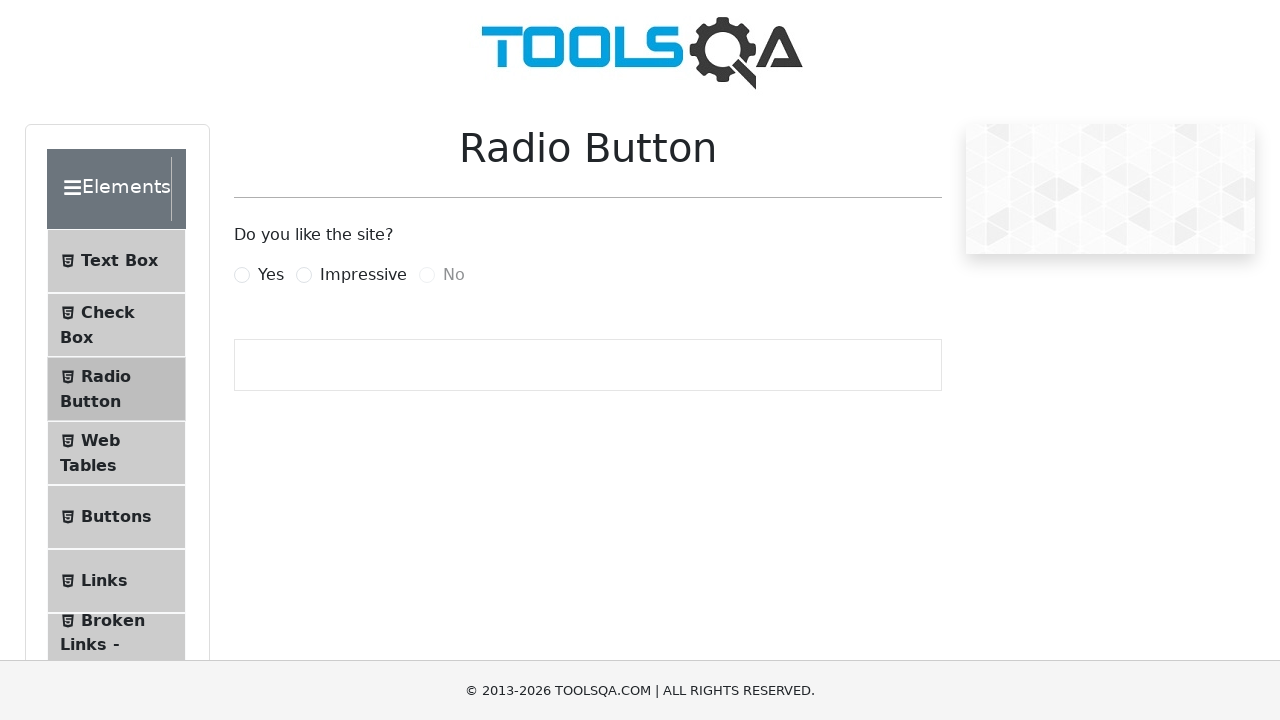

Navigated to radio-button page
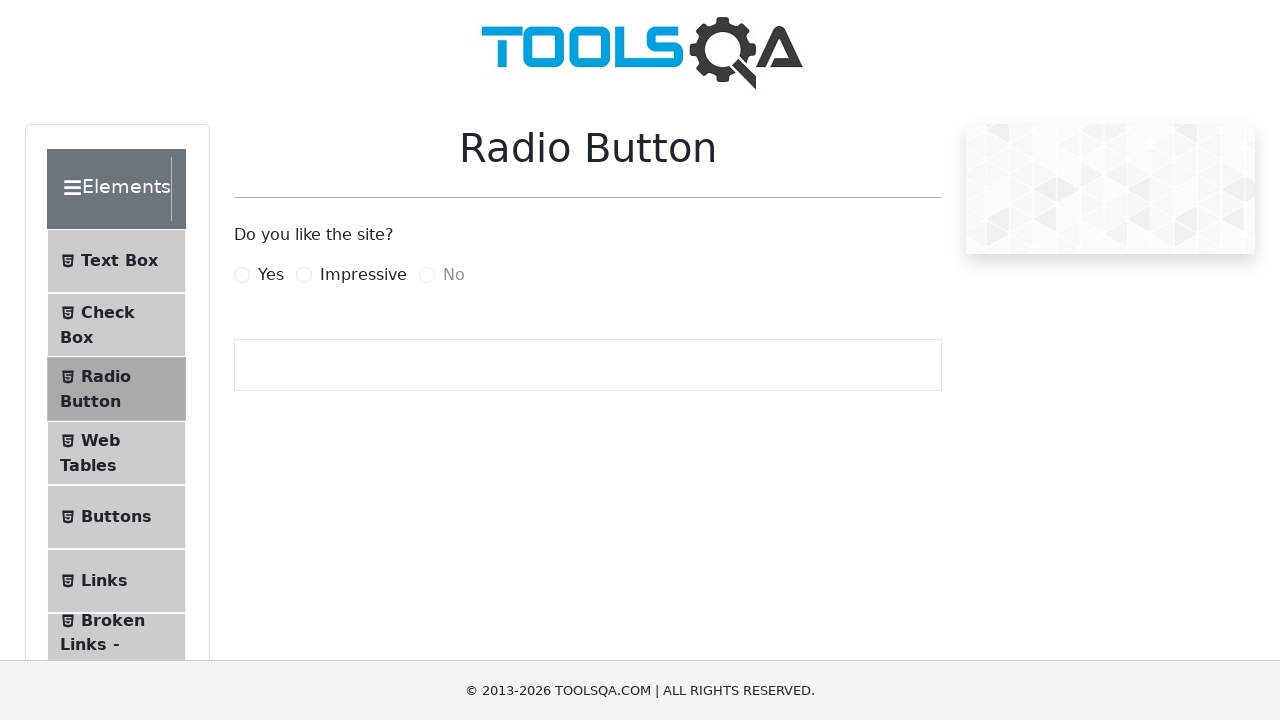

Clicked Yes radio button at (271, 275) on label[for='yesRadio']
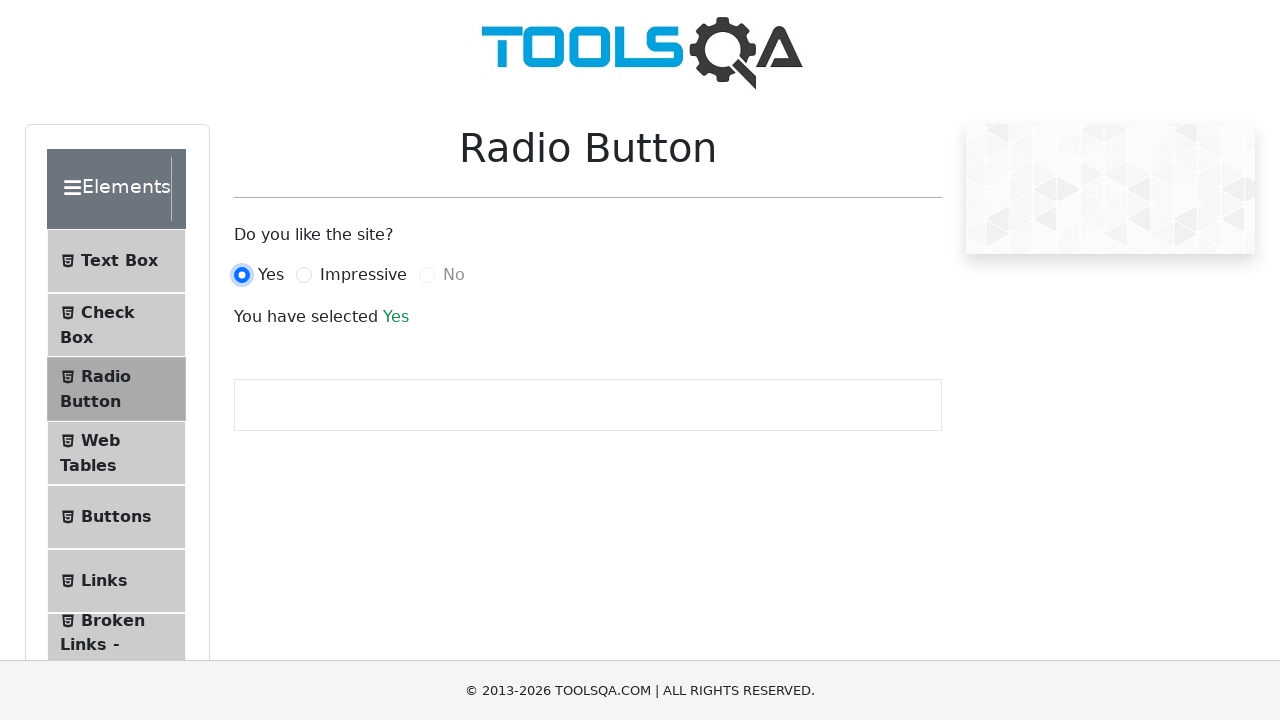

Verified 'You have selected Yes' message appeared
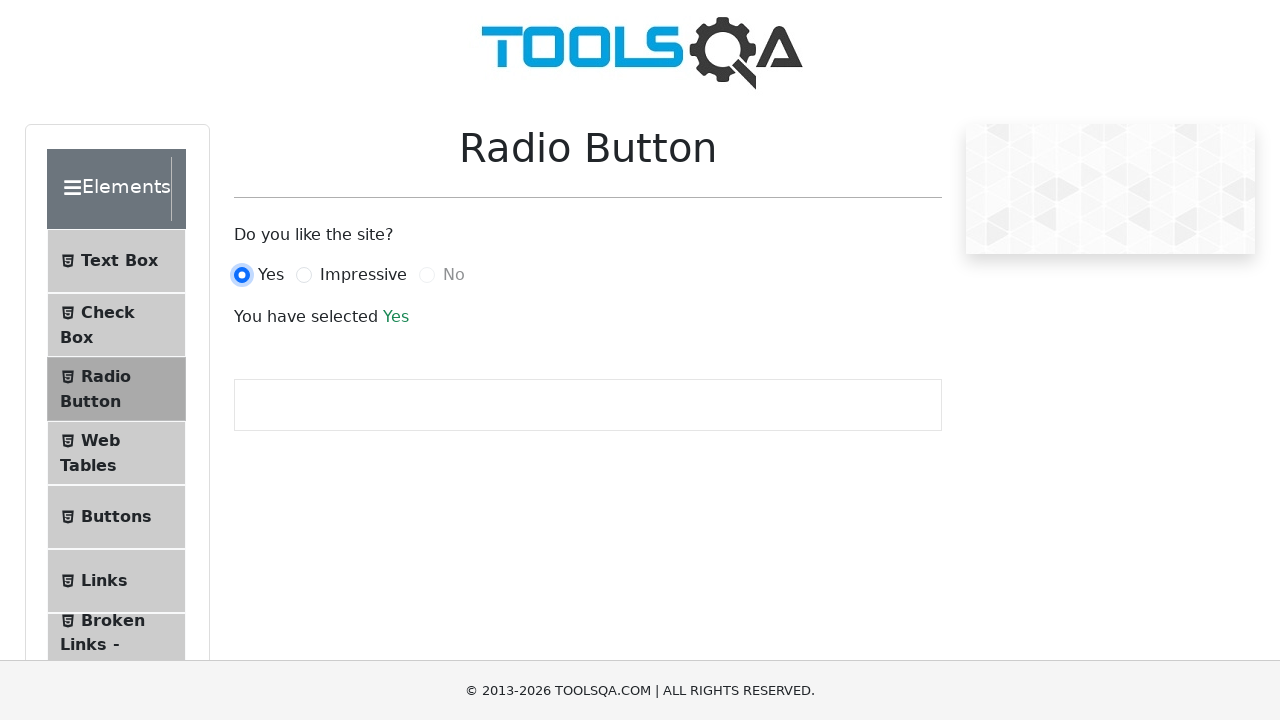

Clicked Impressive radio button at (363, 275) on label[for='impressiveRadio']
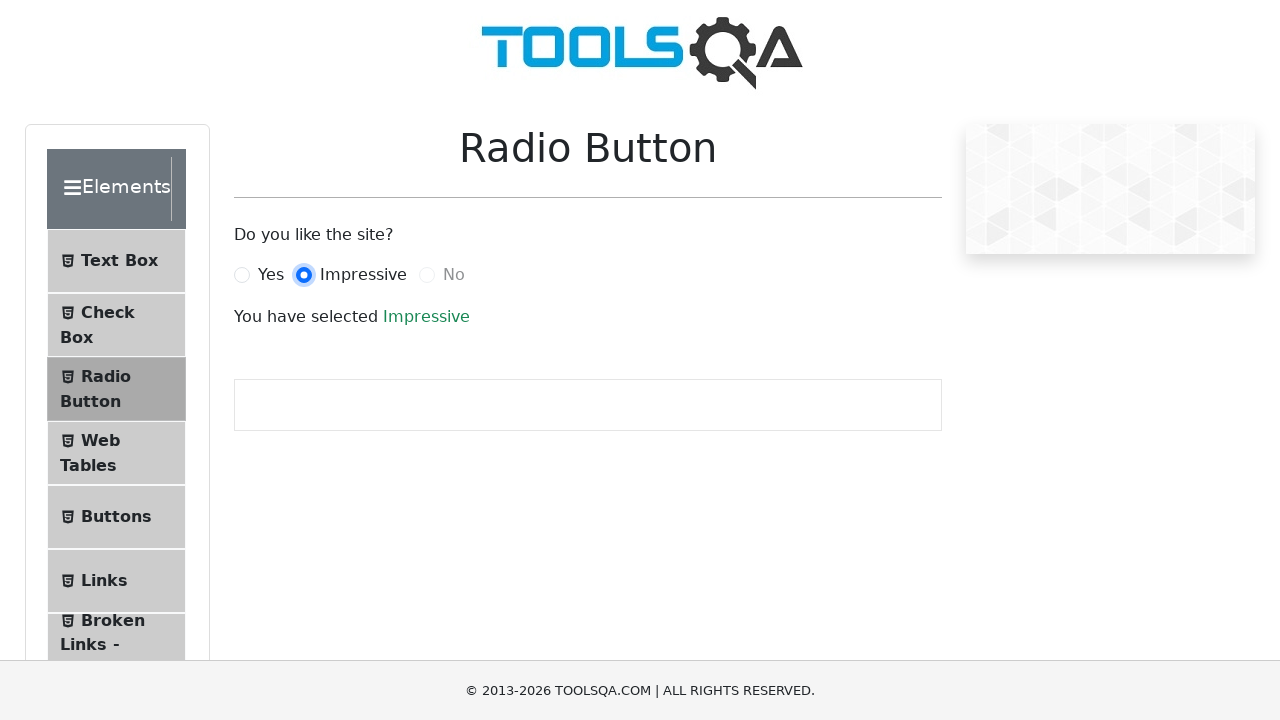

Verified 'You have selected Impressive' message appeared
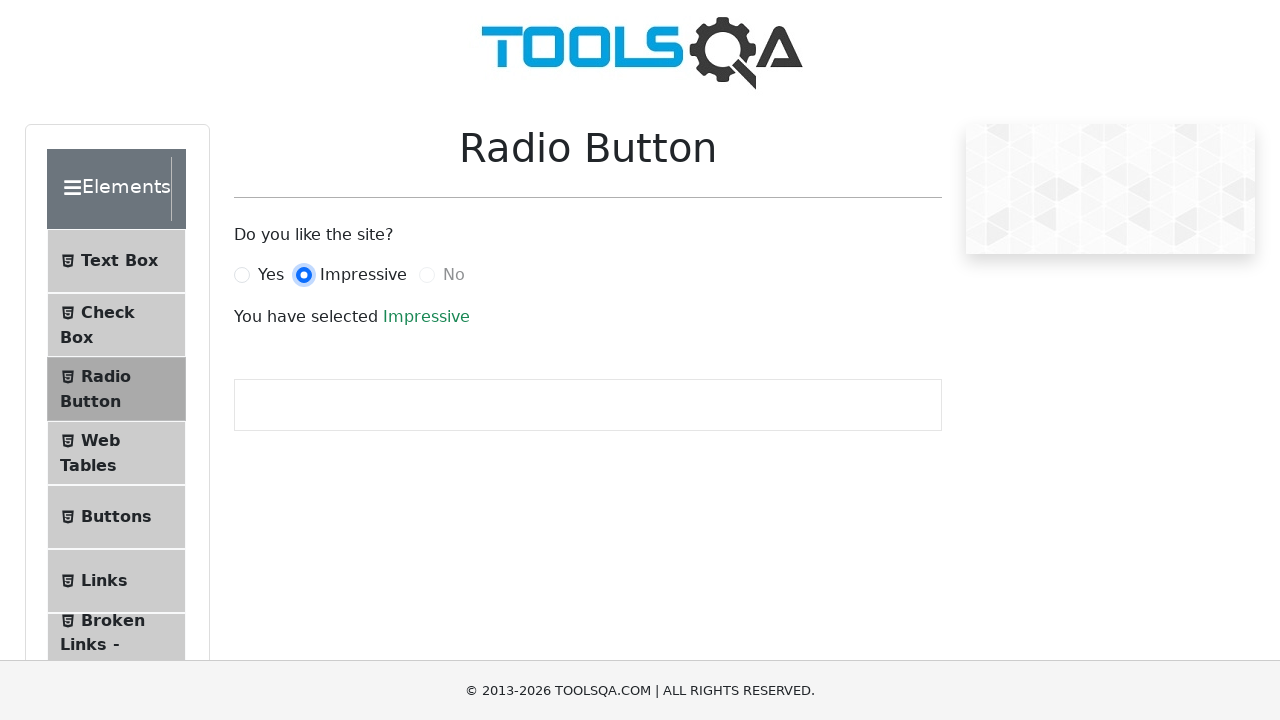

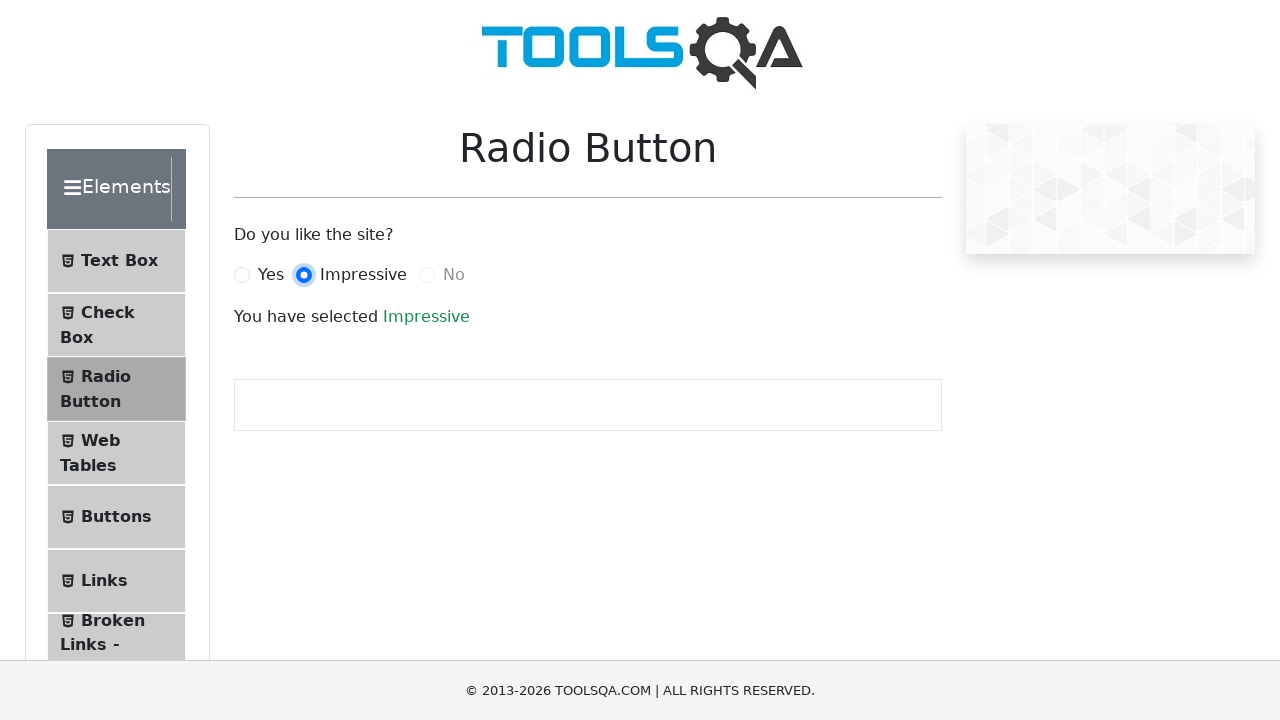